Tests selecting all options from a selectable list by clicking on each item one by one

Starting URL: https://letcode.in/selectable

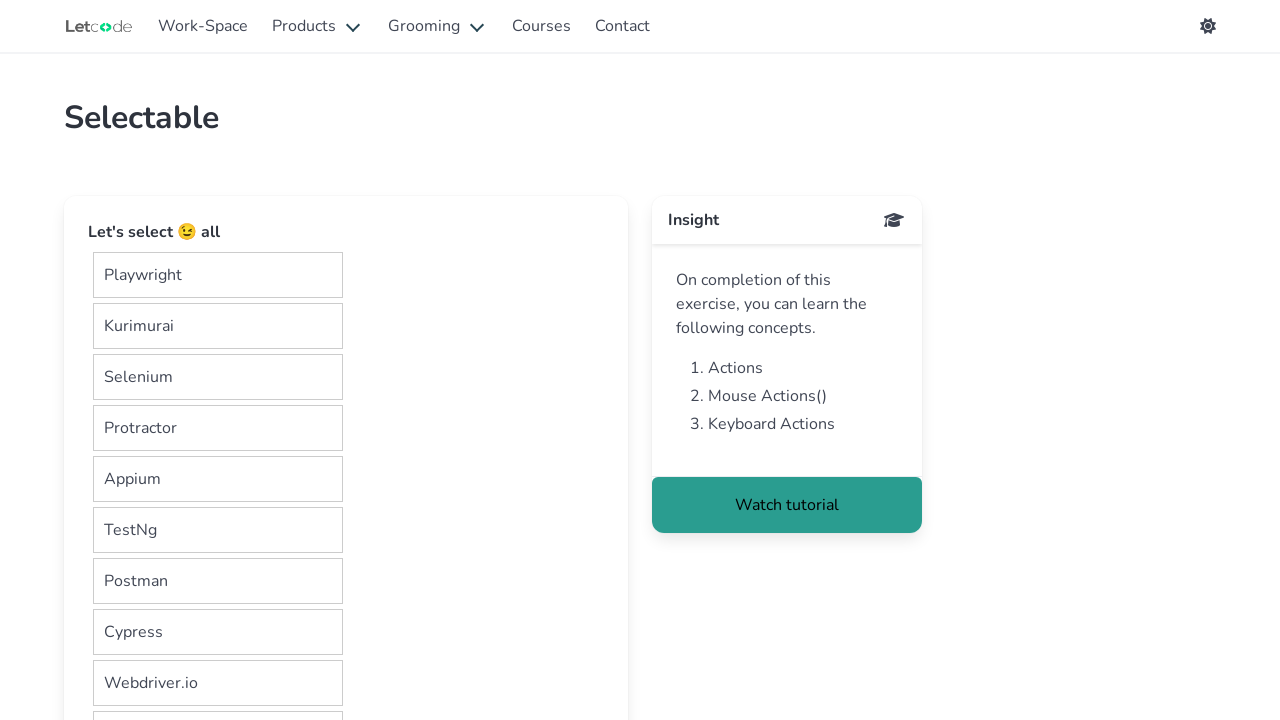

Waited for list container to be visible
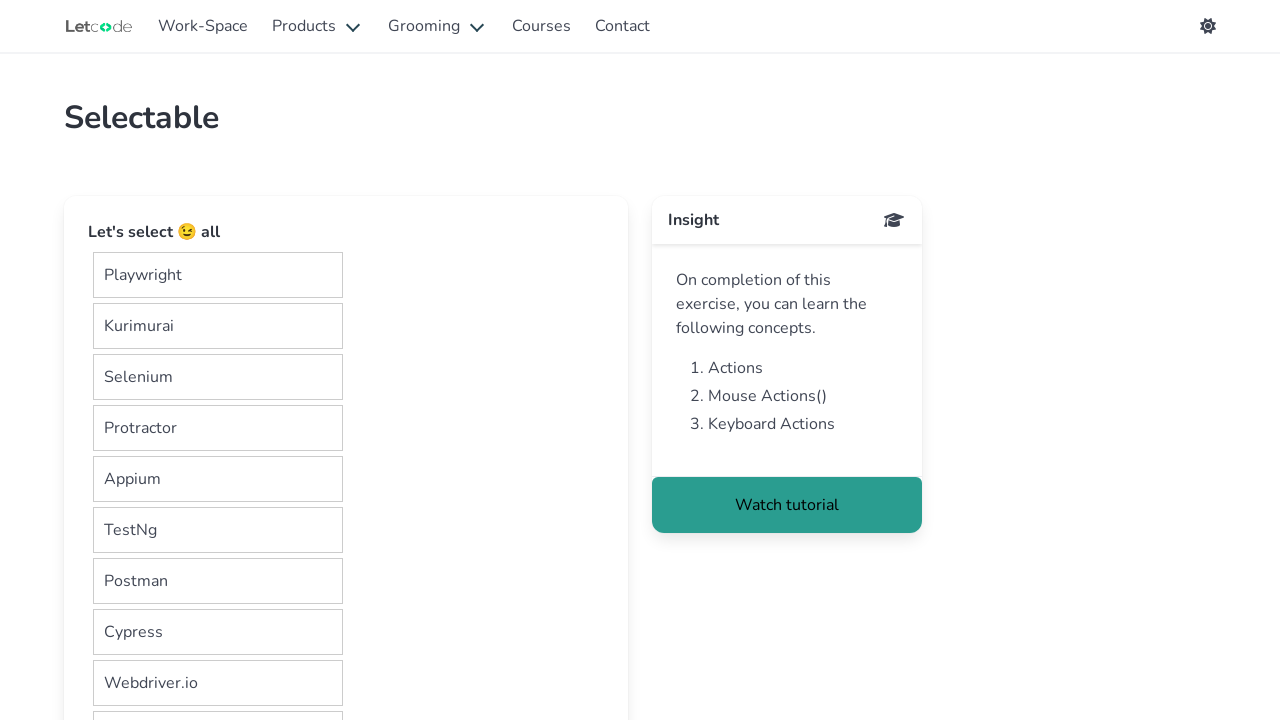

Retrieved all list items from container
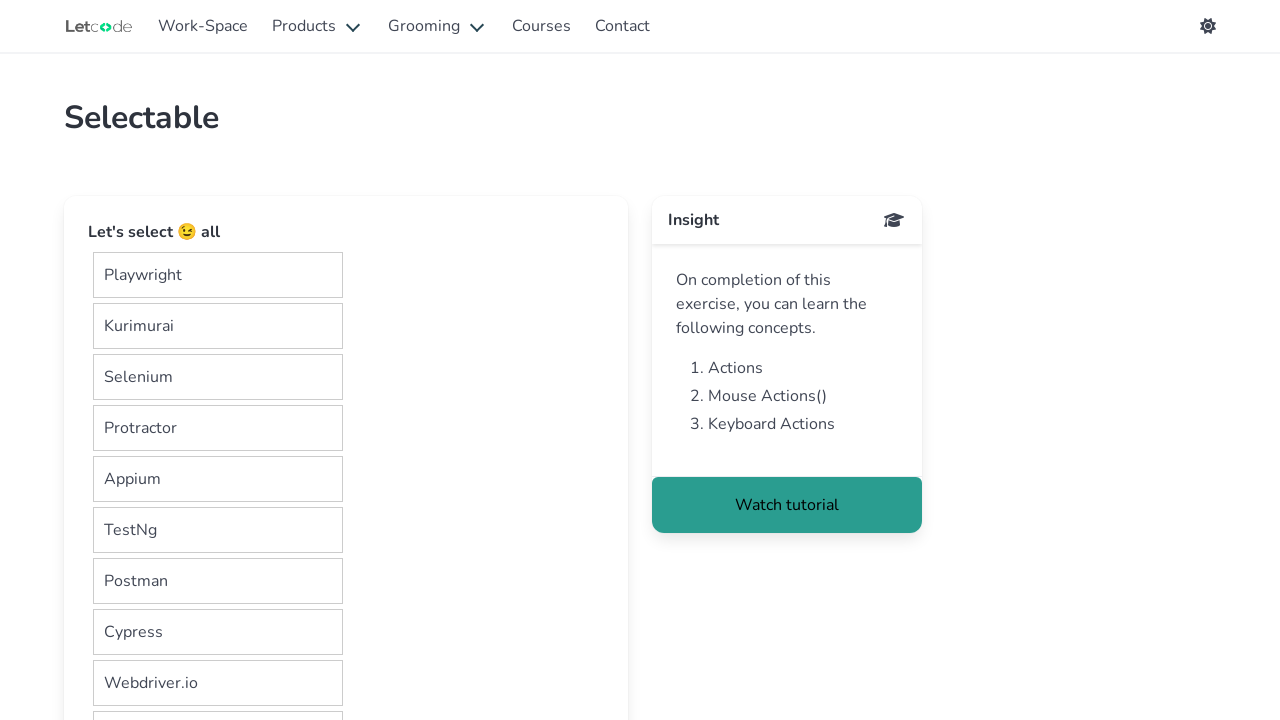

Clicked on selectable item:  Playwright  at (218, 275) on .list-container div:has-text(" Playwright ")
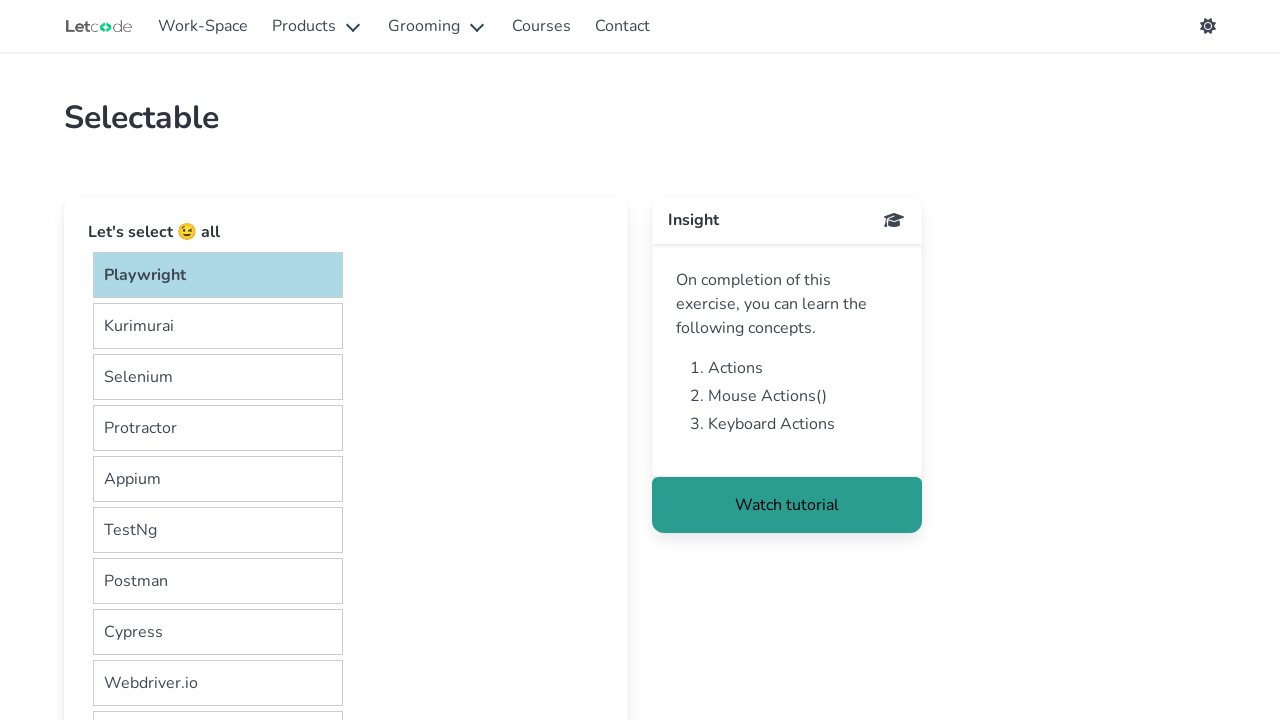

Clicked on selectable item:  Kurimurai  at (218, 326) on .list-container div:has-text(" Kurimurai ")
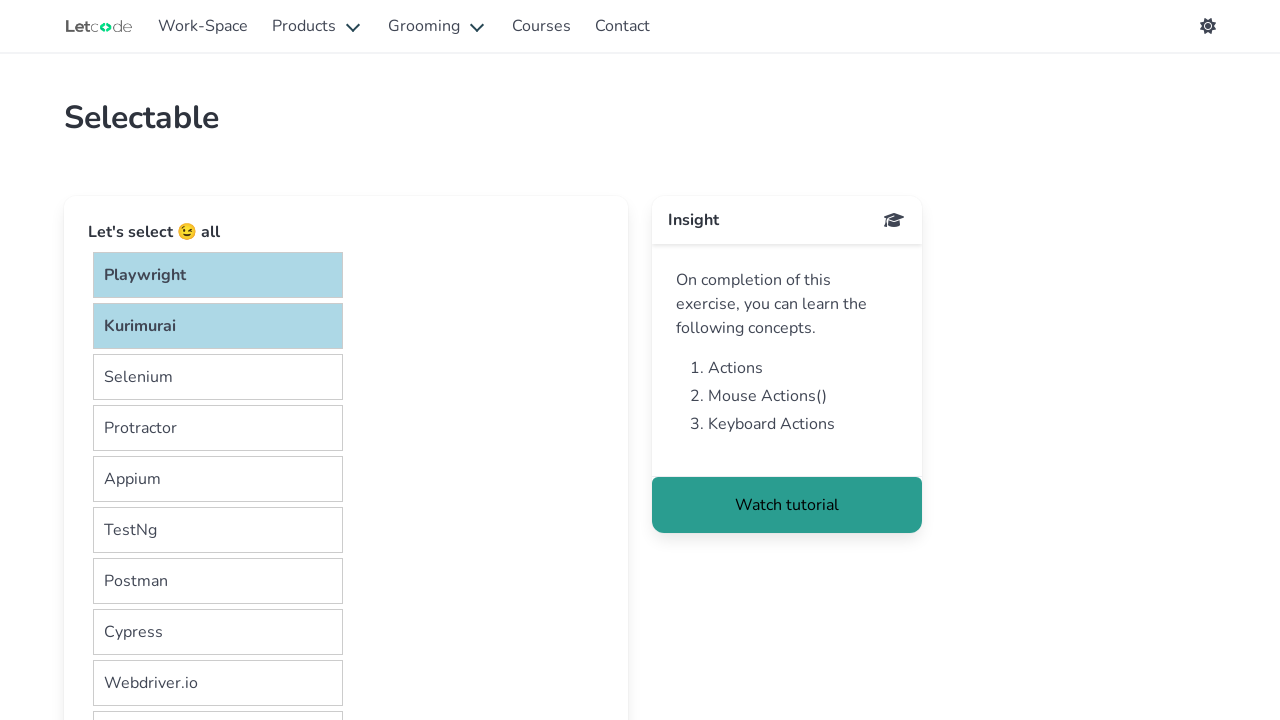

Clicked on selectable item:  Selenium  at (218, 377) on .list-container div:has-text(" Selenium ")
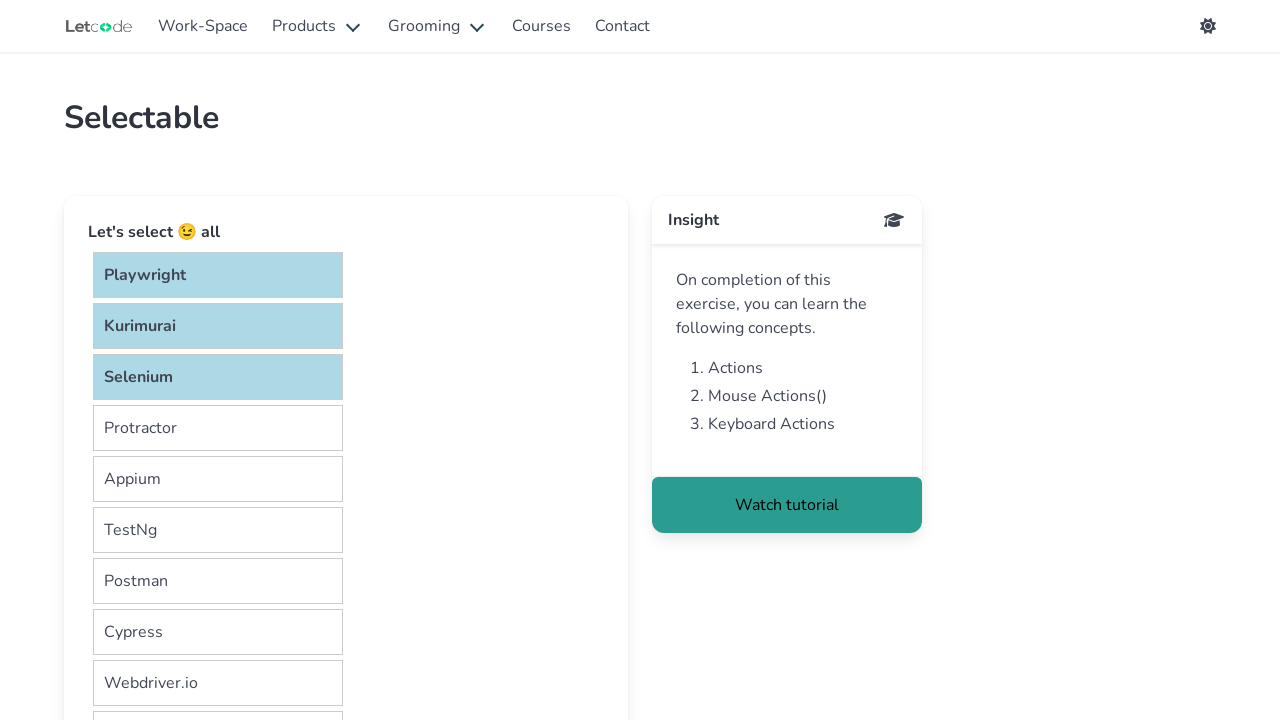

Clicked on selectable item:  Protractor  at (218, 428) on .list-container div:has-text(" Protractor ")
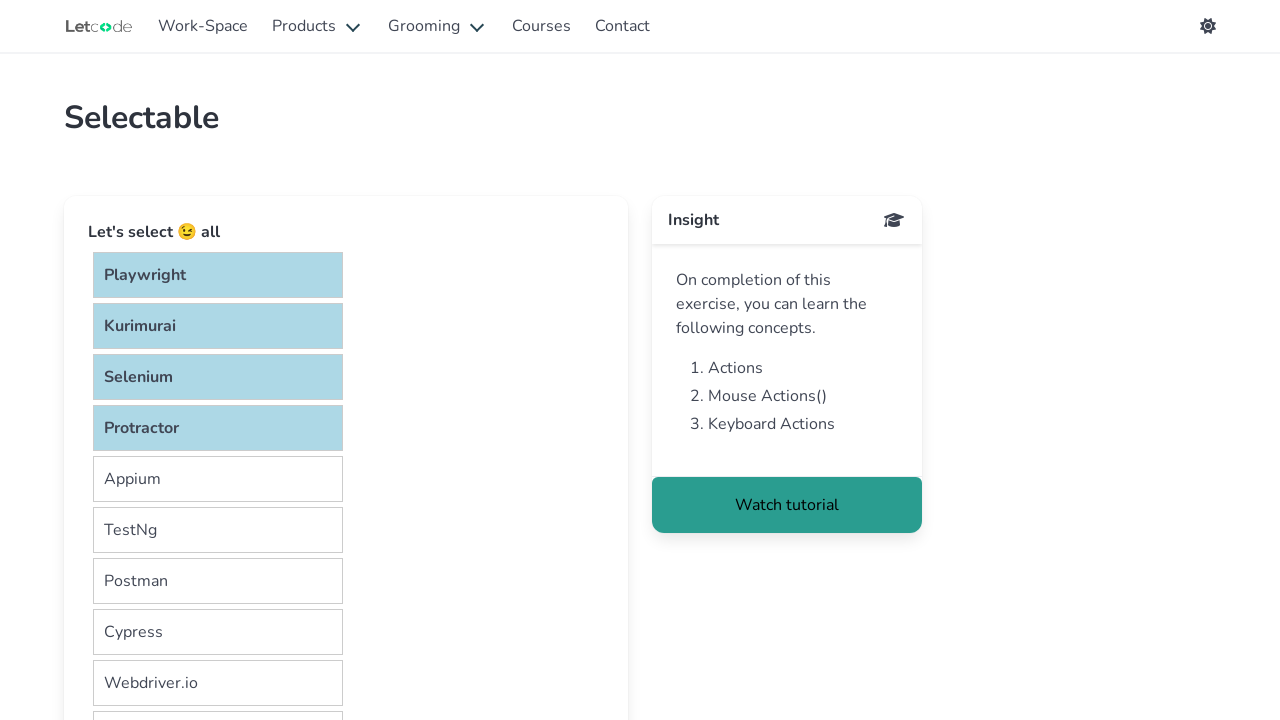

Clicked on selectable item:  Appium  at (218, 479) on .list-container div:has-text(" Appium ")
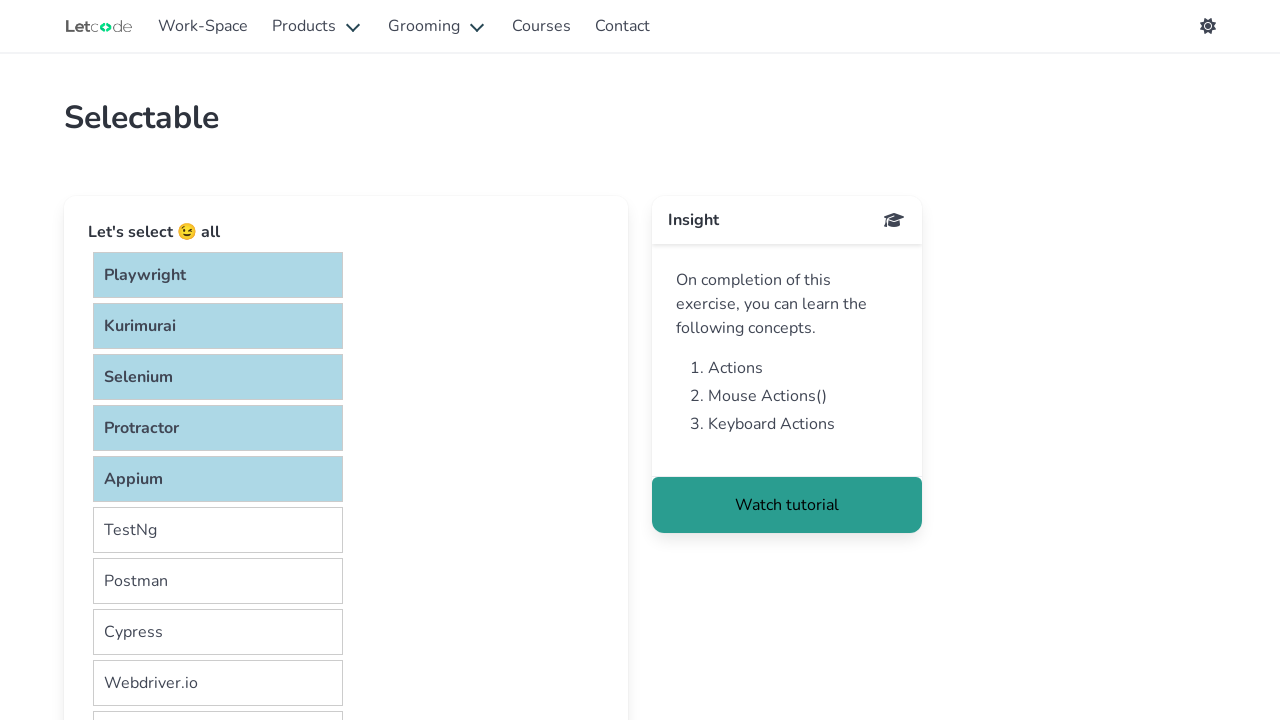

Clicked on selectable item:  TestNg  at (218, 530) on .list-container div:has-text(" TestNg ")
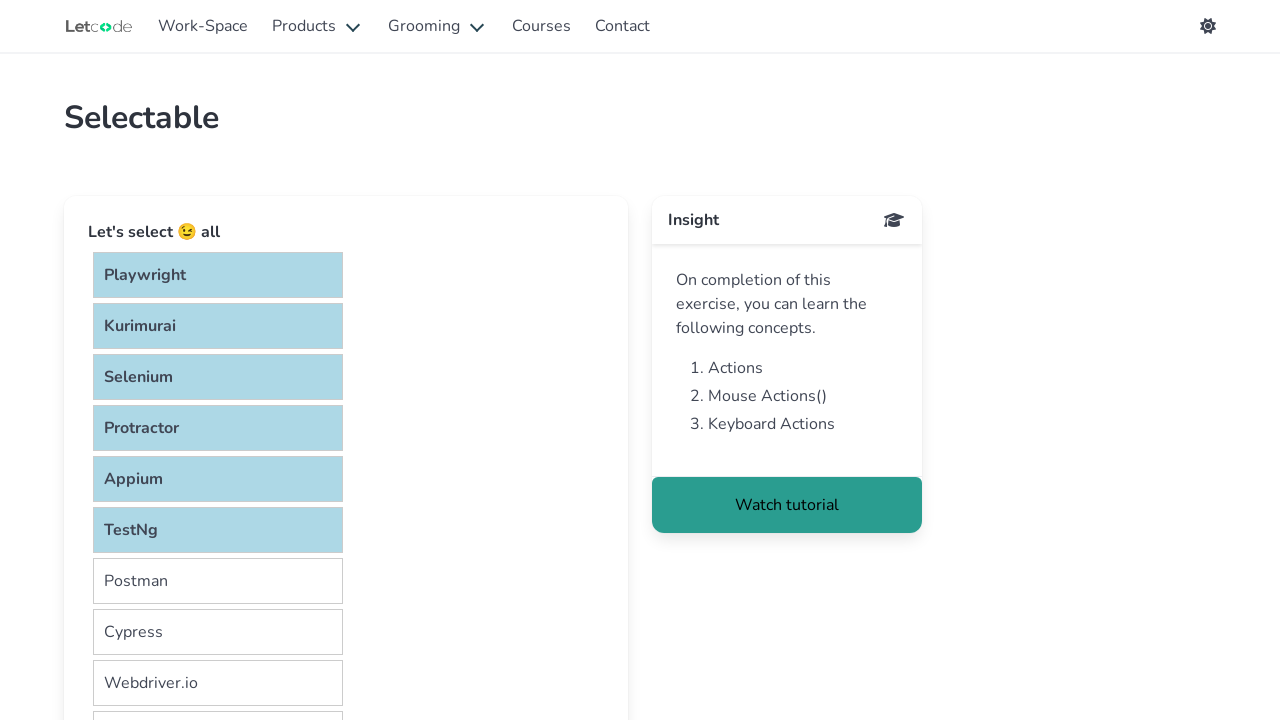

Clicked on selectable item:  Postman  at (218, 581) on .list-container div:has-text(" Postman ")
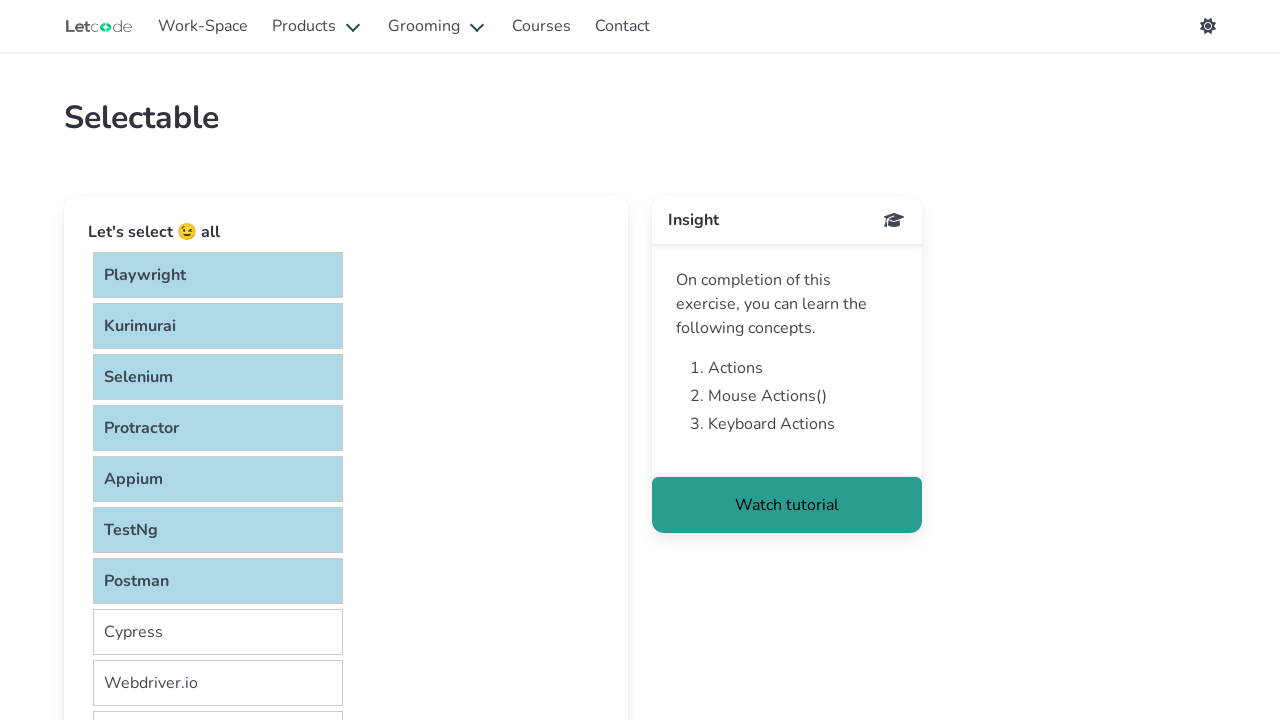

Clicked on selectable item:  Cypress  at (218, 632) on .list-container div:has-text(" Cypress ")
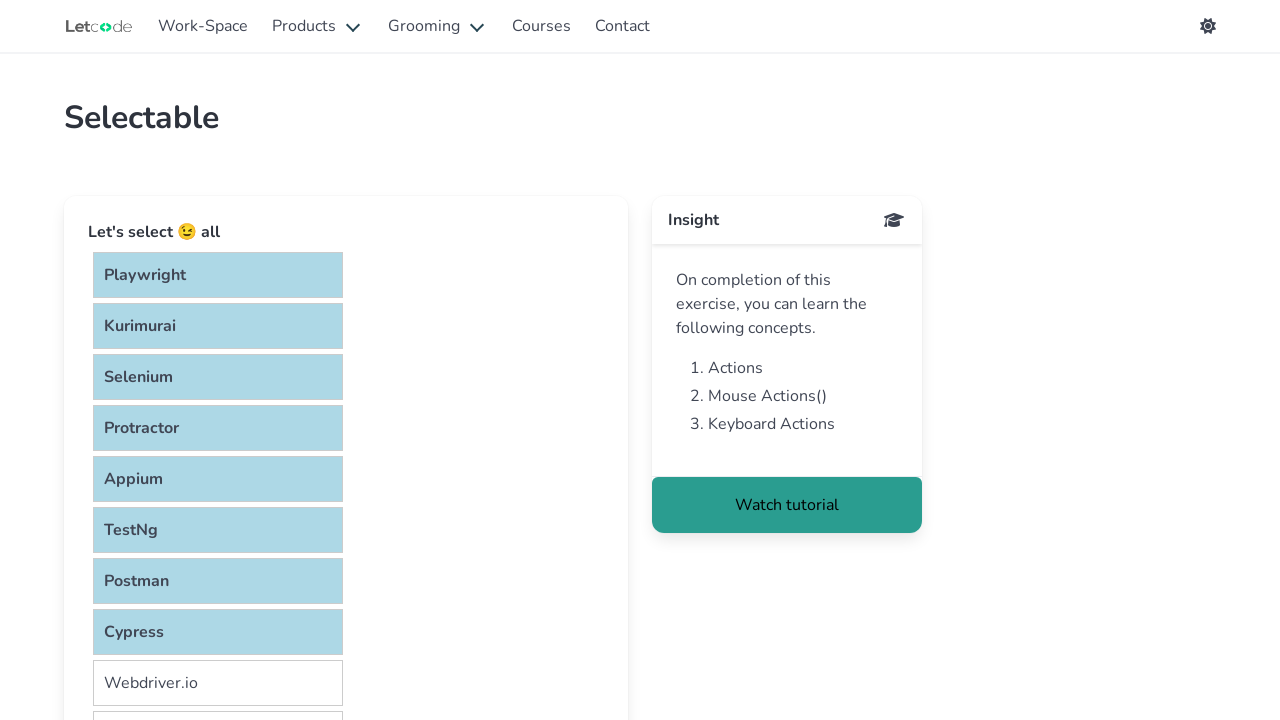

Clicked on selectable item:  Webdriver.io  at (218, 683) on .list-container div:has-text(" Webdriver.io ")
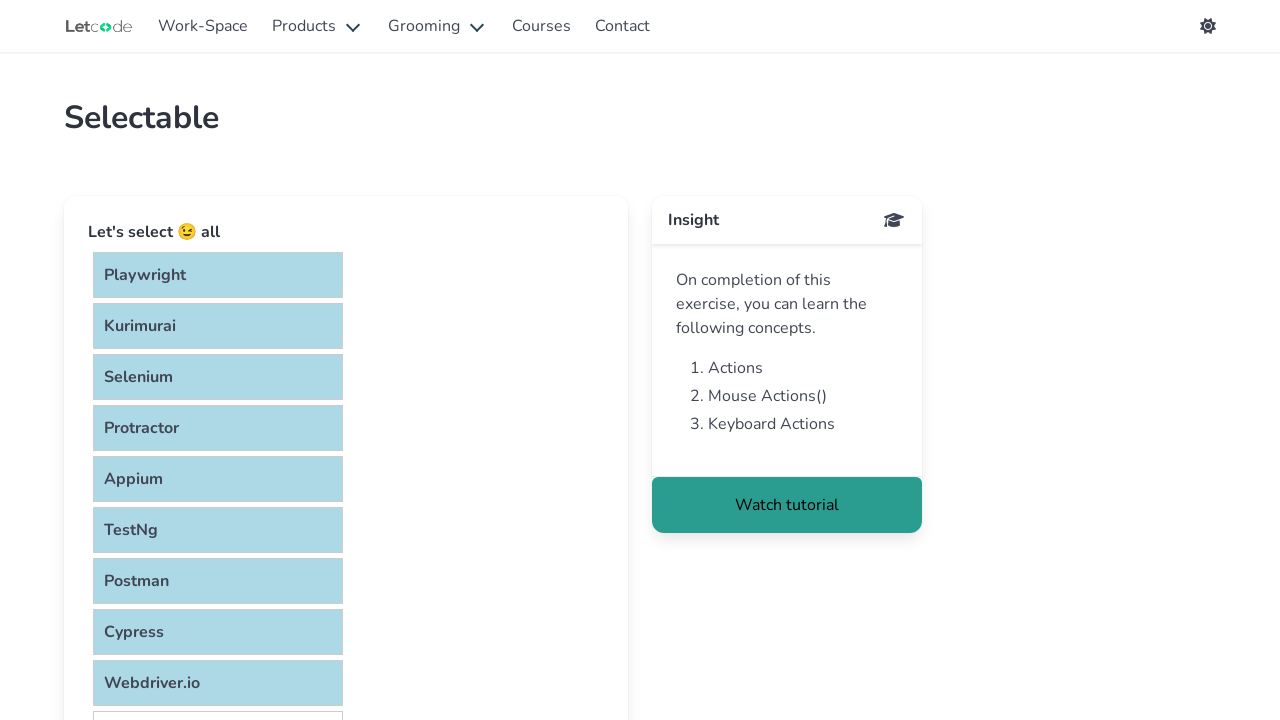

Clicked on selectable item:  LetCode  at (218, 697) on .list-container div:has-text(" LetCode ")
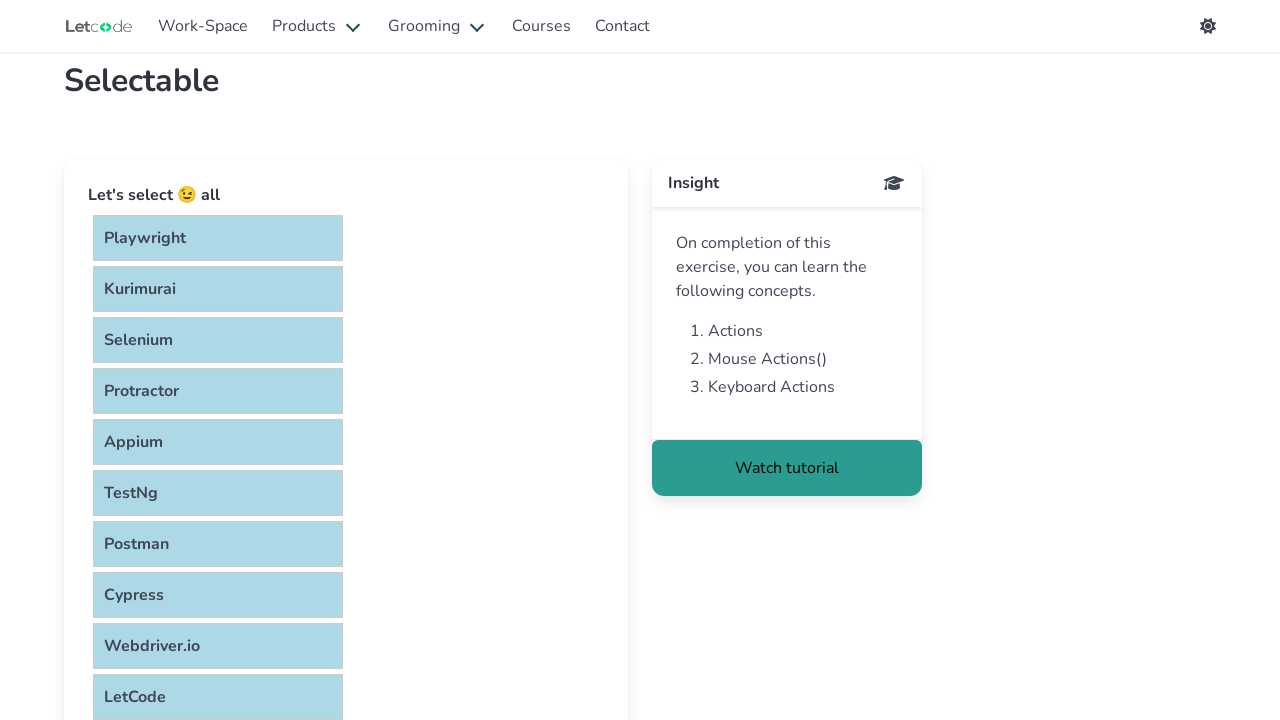

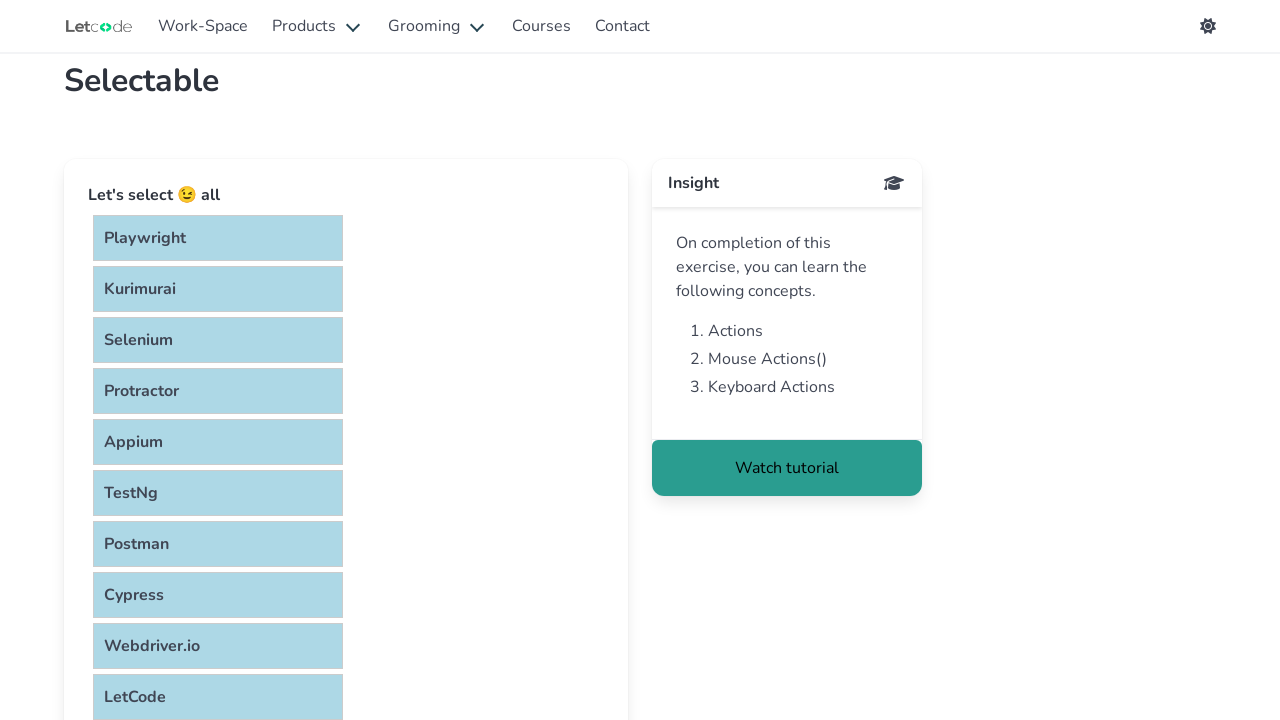